Navigates to RedBus website and verifies the page loads successfully. The original script demonstrated disabling browser notifications via Chrome options.

Starting URL: https://www.redbus.in

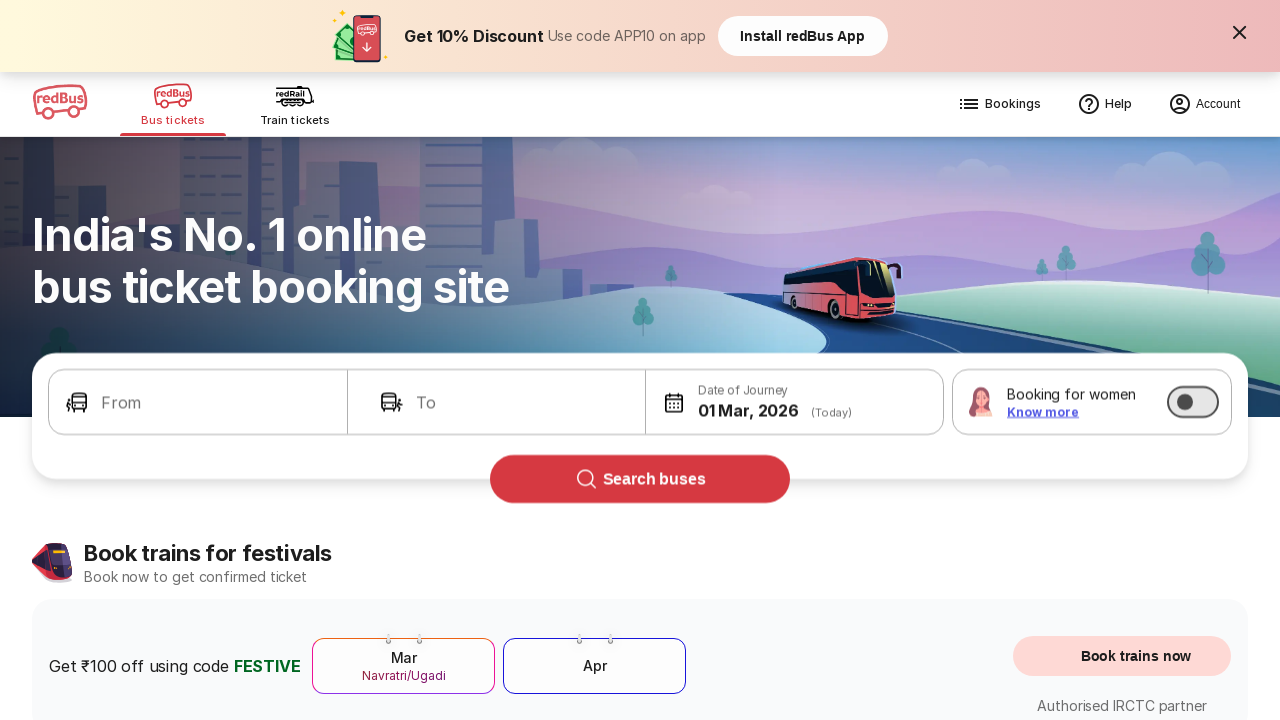

Waited for page DOM content to load
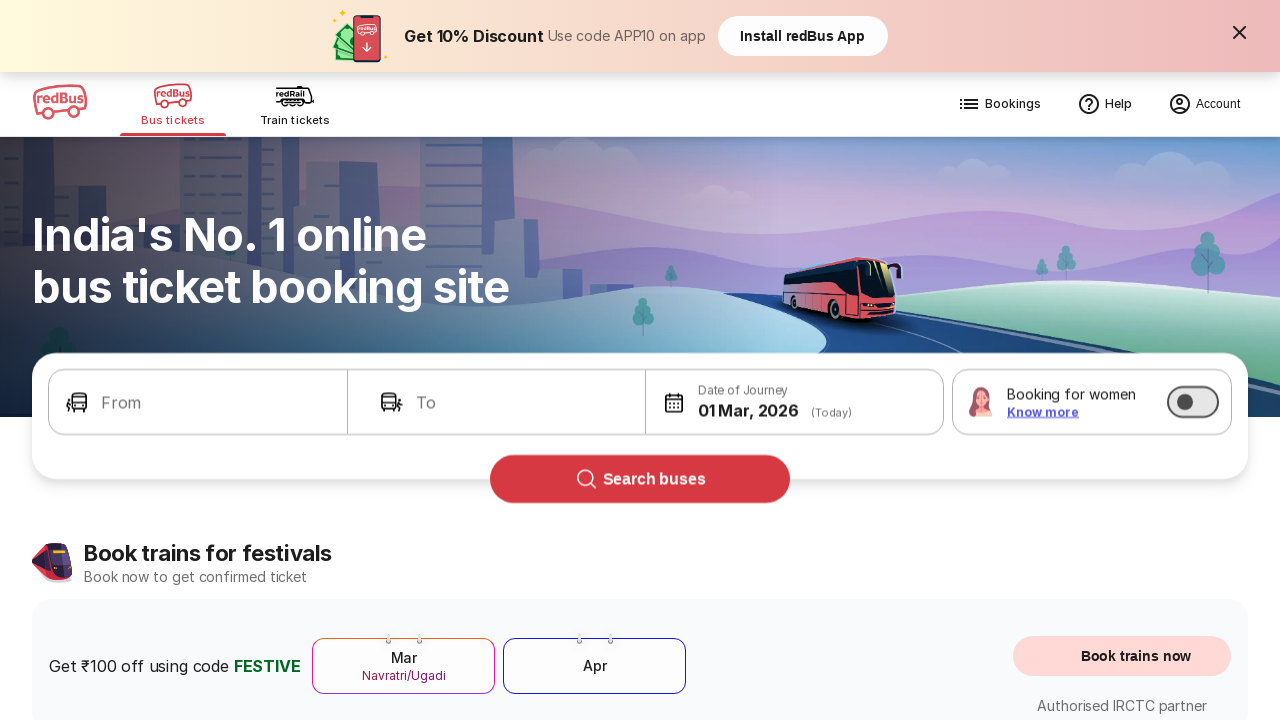

Verified body element is present on RedBus homepage
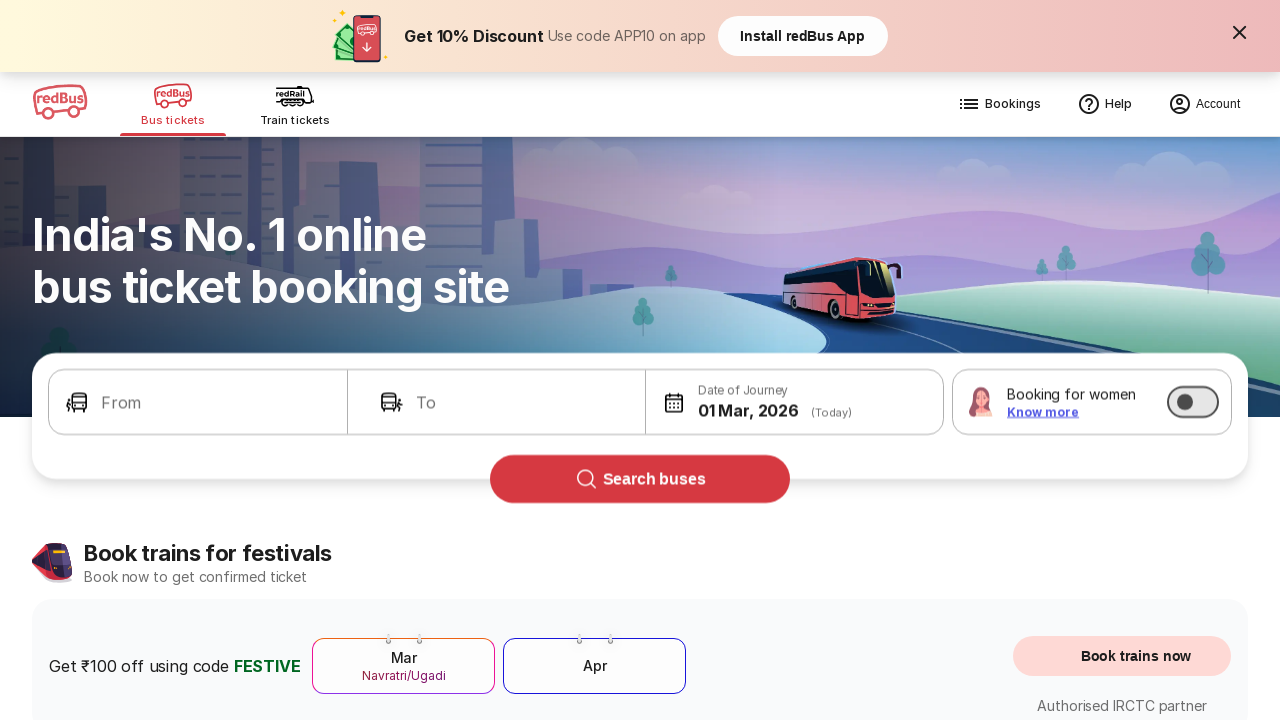

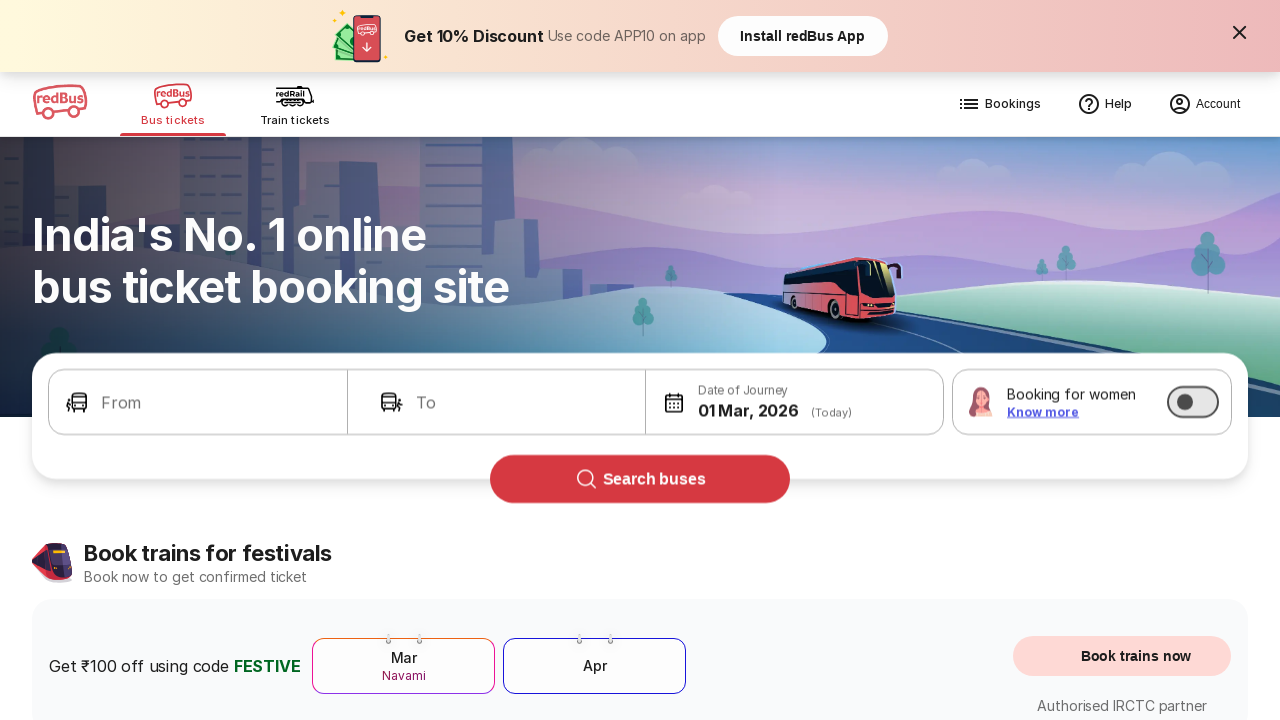